Tests checkbox functionality by navigating to a checkboxes page, finding all checkbox elements, and verifying that the second checkbox is checked while the first is unchecked using both getAttribute and isSelected methods.

Starting URL: http://the-internet.herokuapp.com/checkboxes

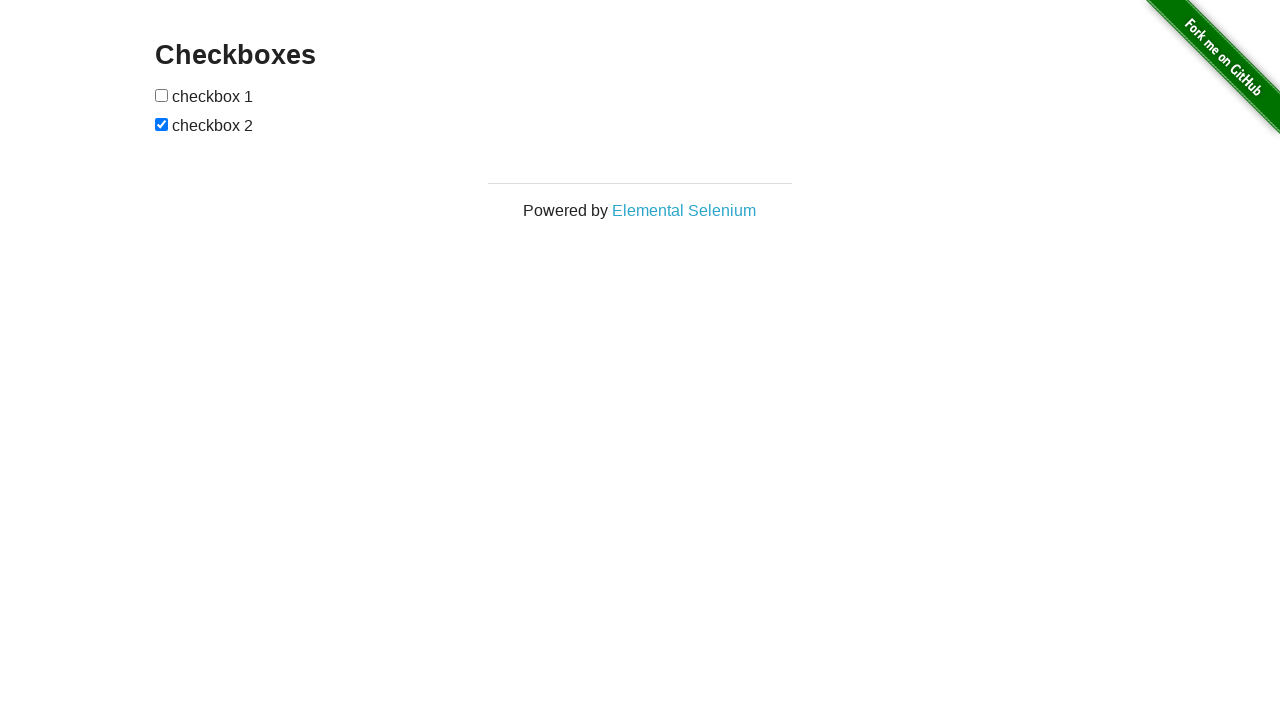

Waited for checkbox elements to be present on the page
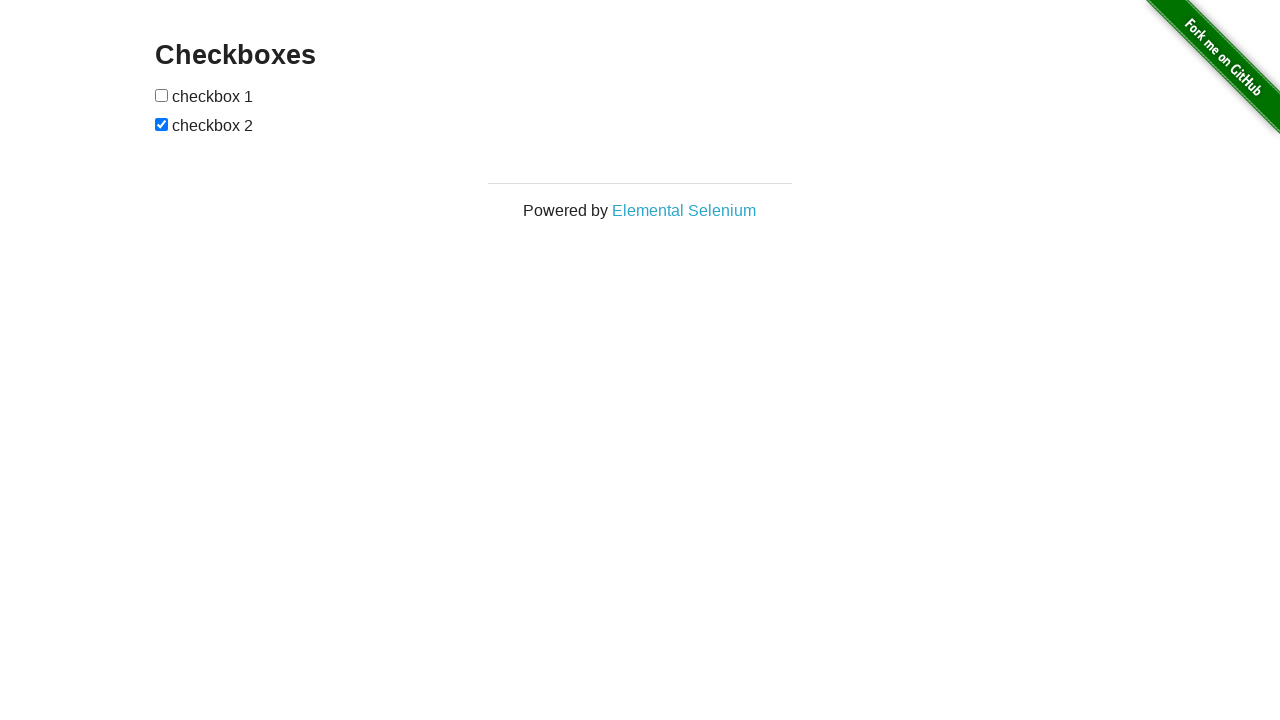

Located all checkbox elements on the page
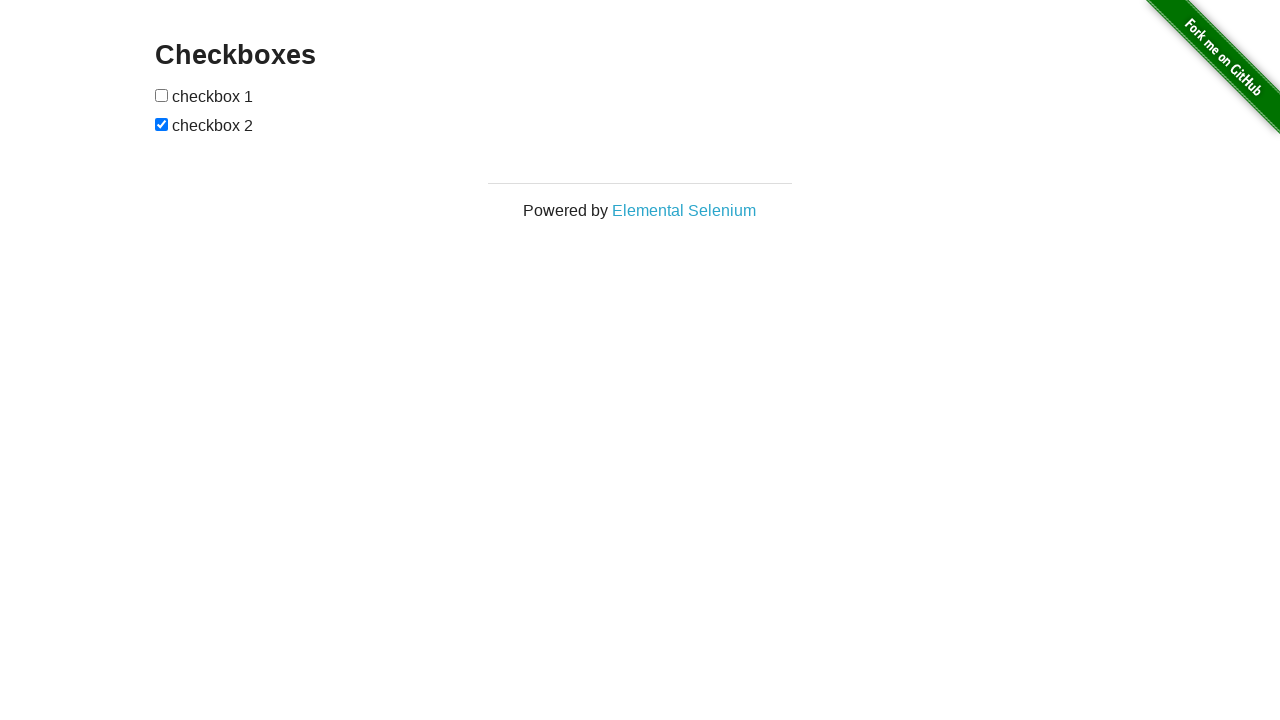

Selected the first checkbox element
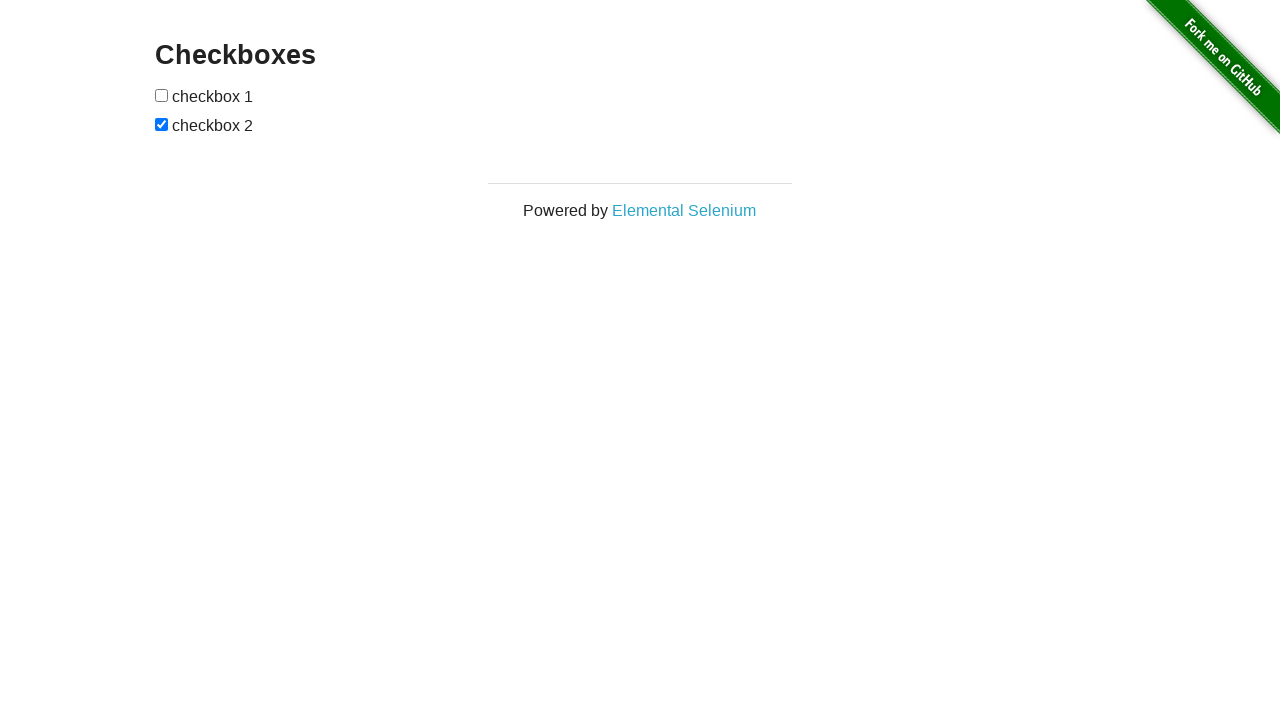

Verified that the first checkbox is not checked
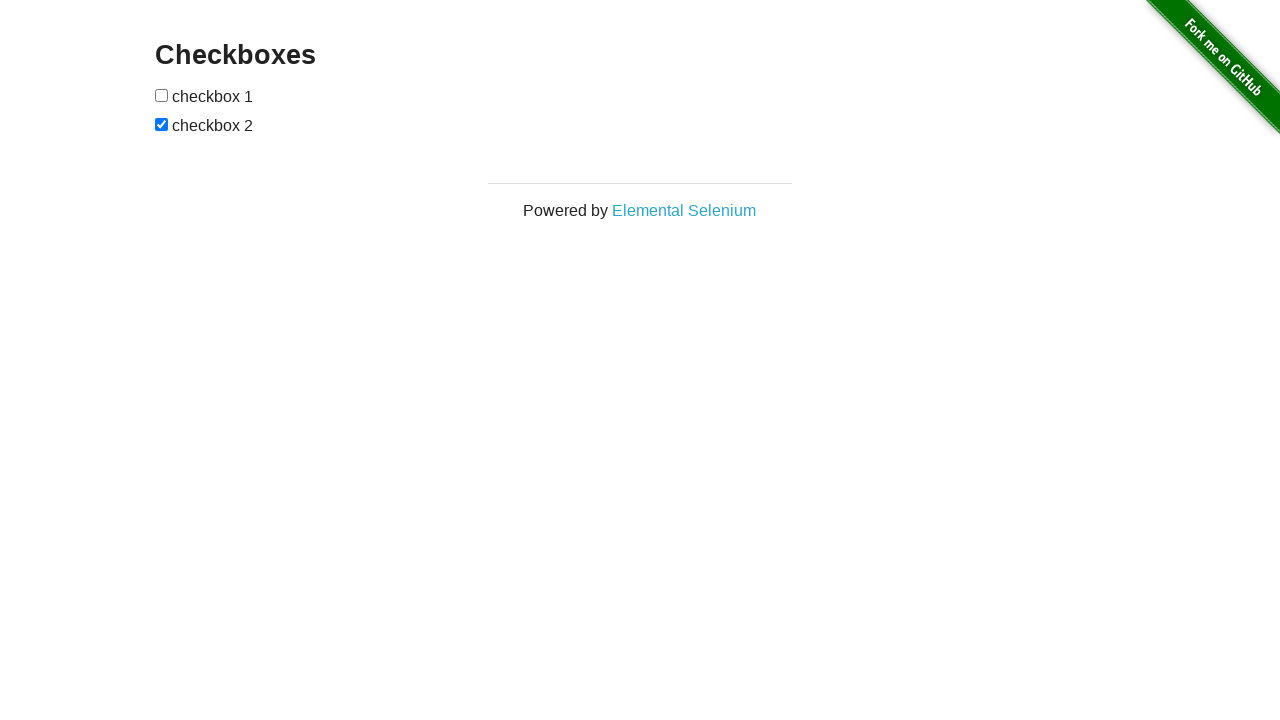

Selected the second checkbox element
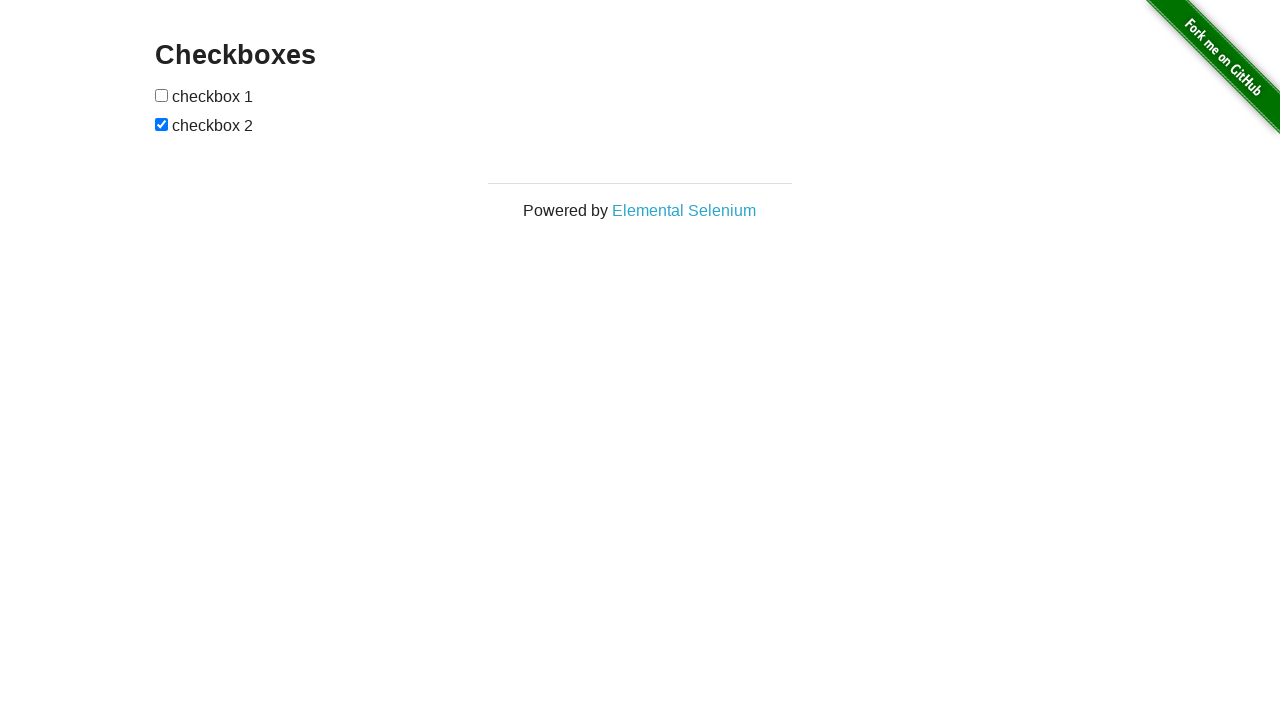

Verified that the second checkbox is checked
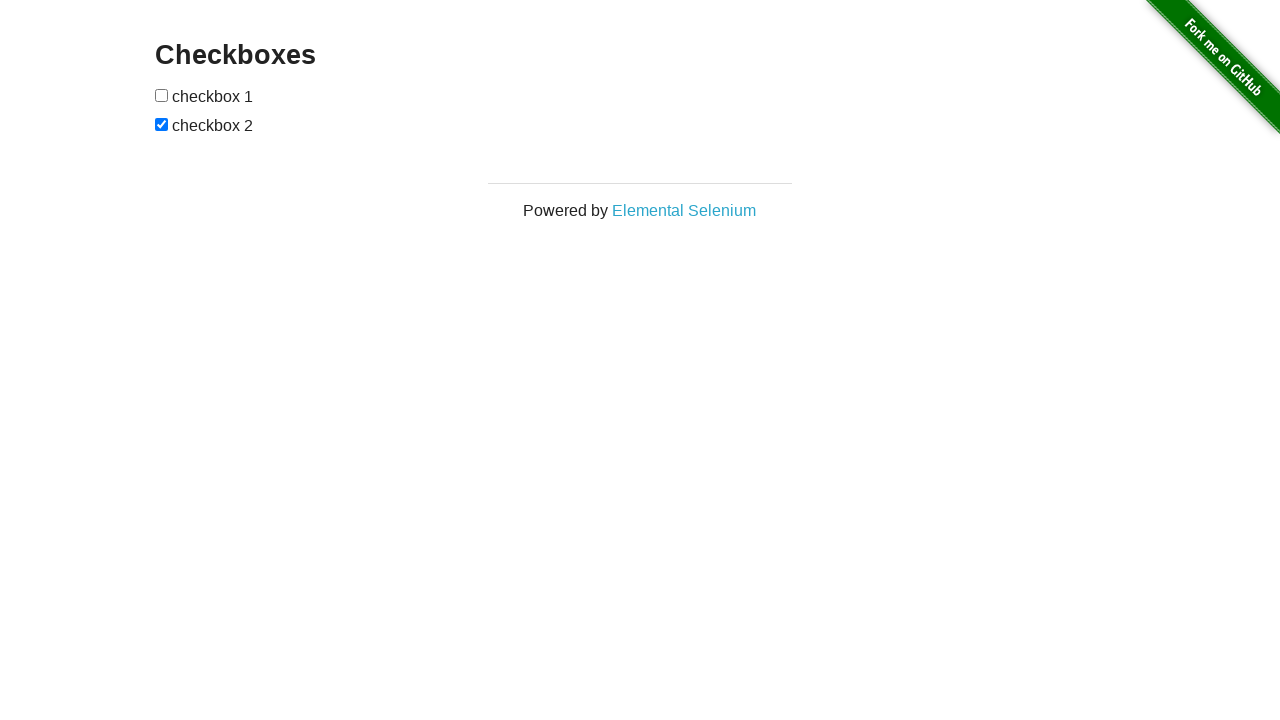

Clicked the first checkbox to check it at (162, 95) on input[type="checkbox"] >> nth=0
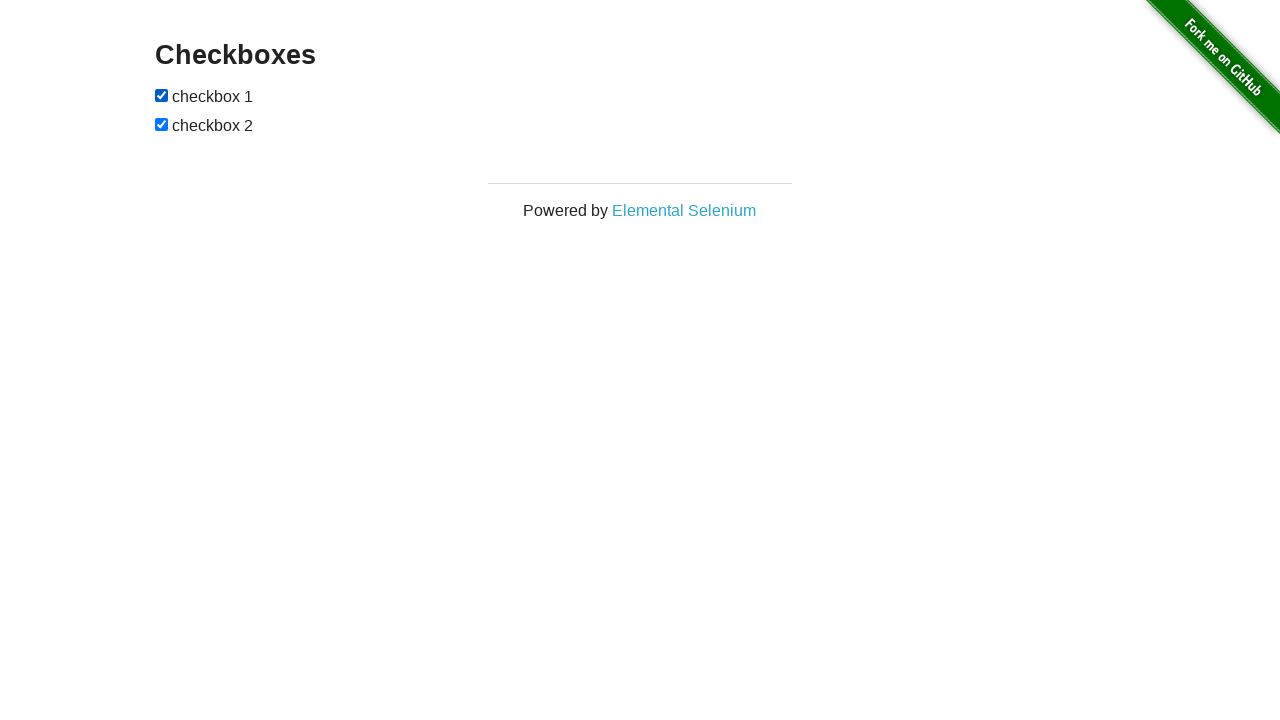

Verified that the first checkbox is now checked after clicking
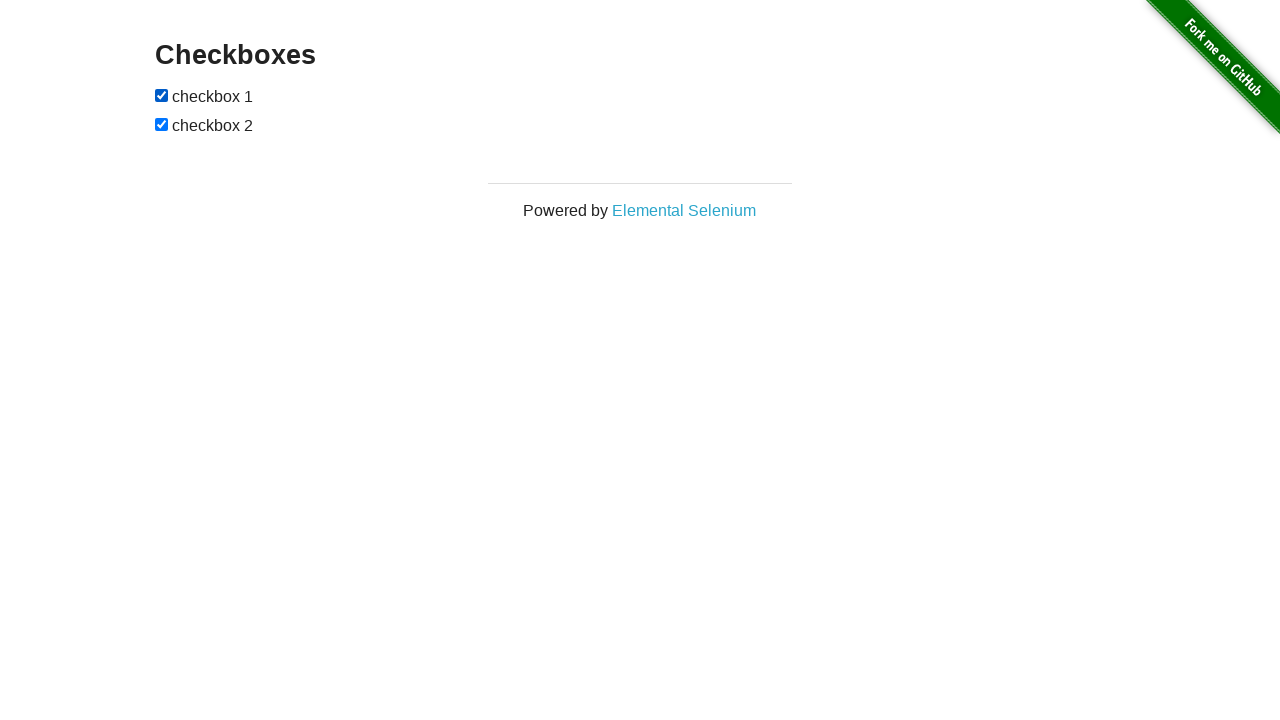

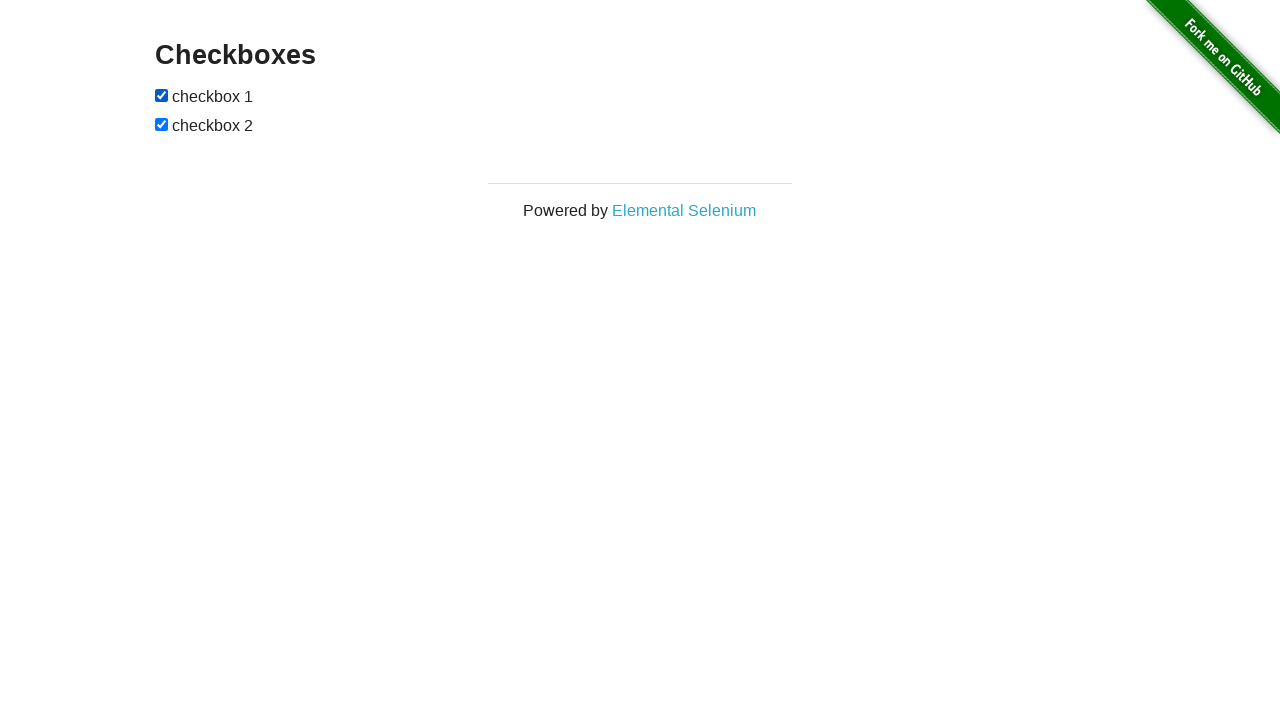